Tests selecting multiple non-consecutive elements while holding the Ctrl key

Starting URL: https://automationfc.github.io/jquery-selectable/

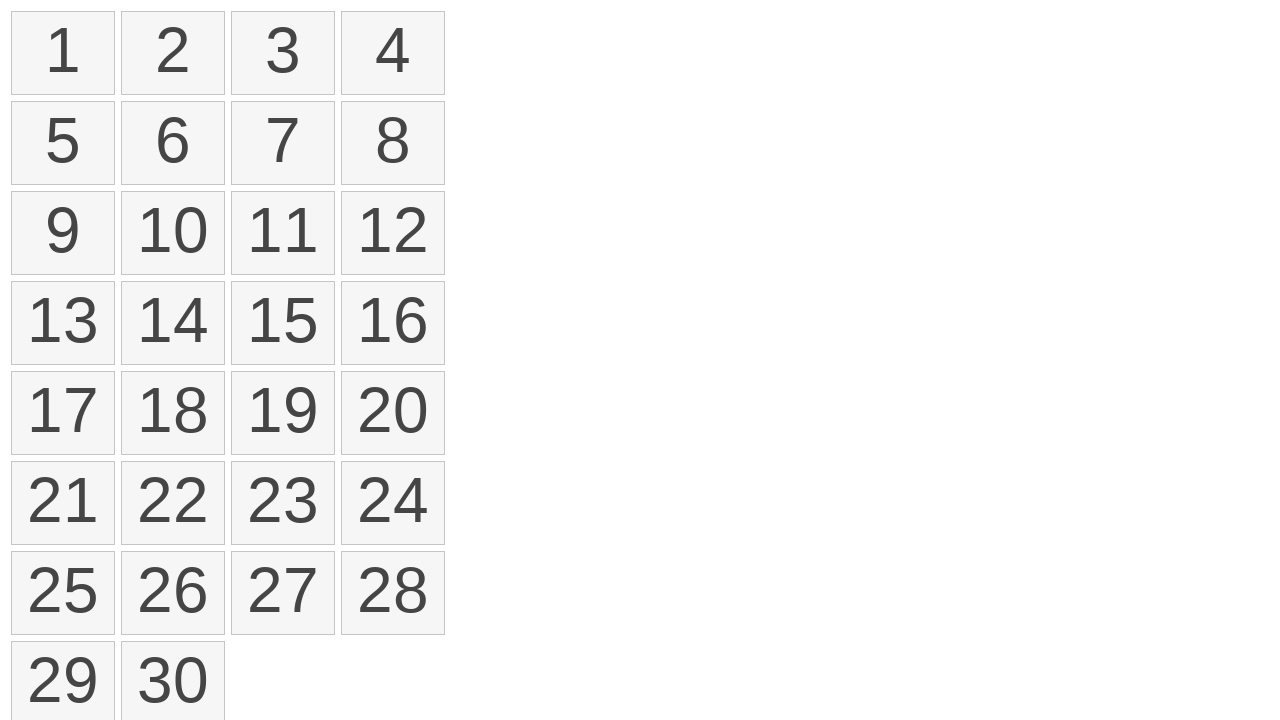

Located all selectable items in the list
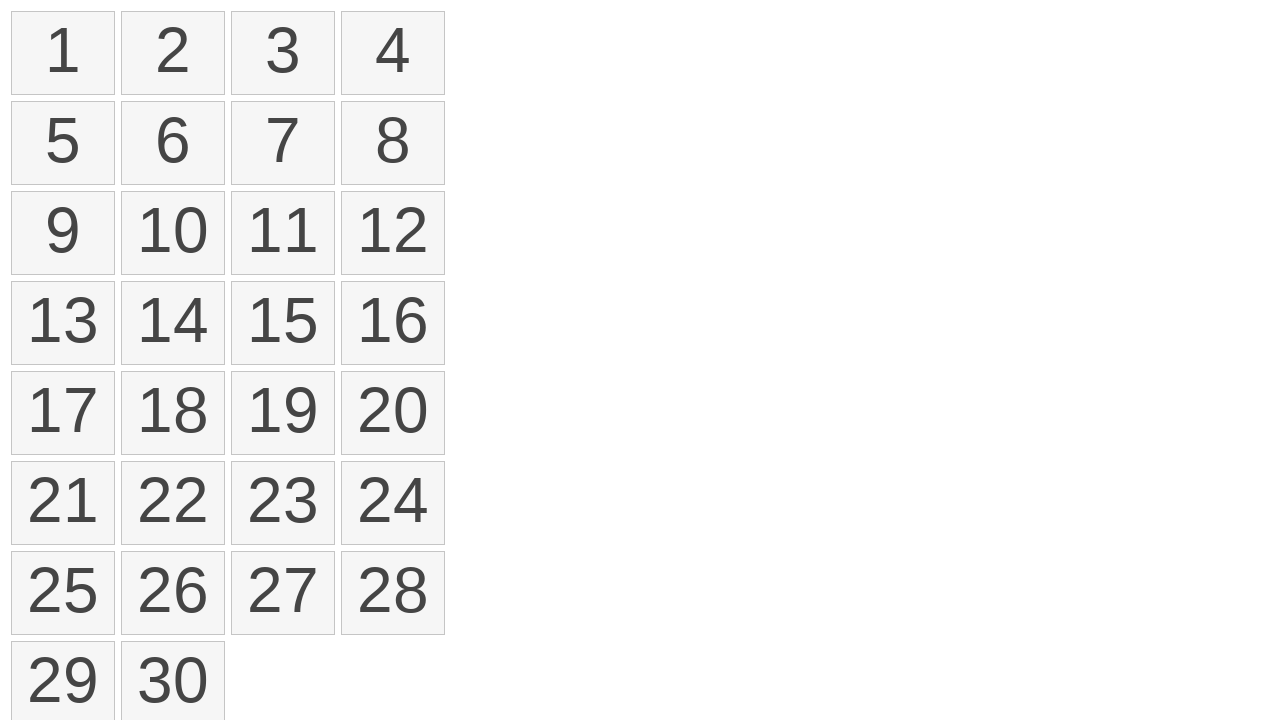

Pressed and held Control key
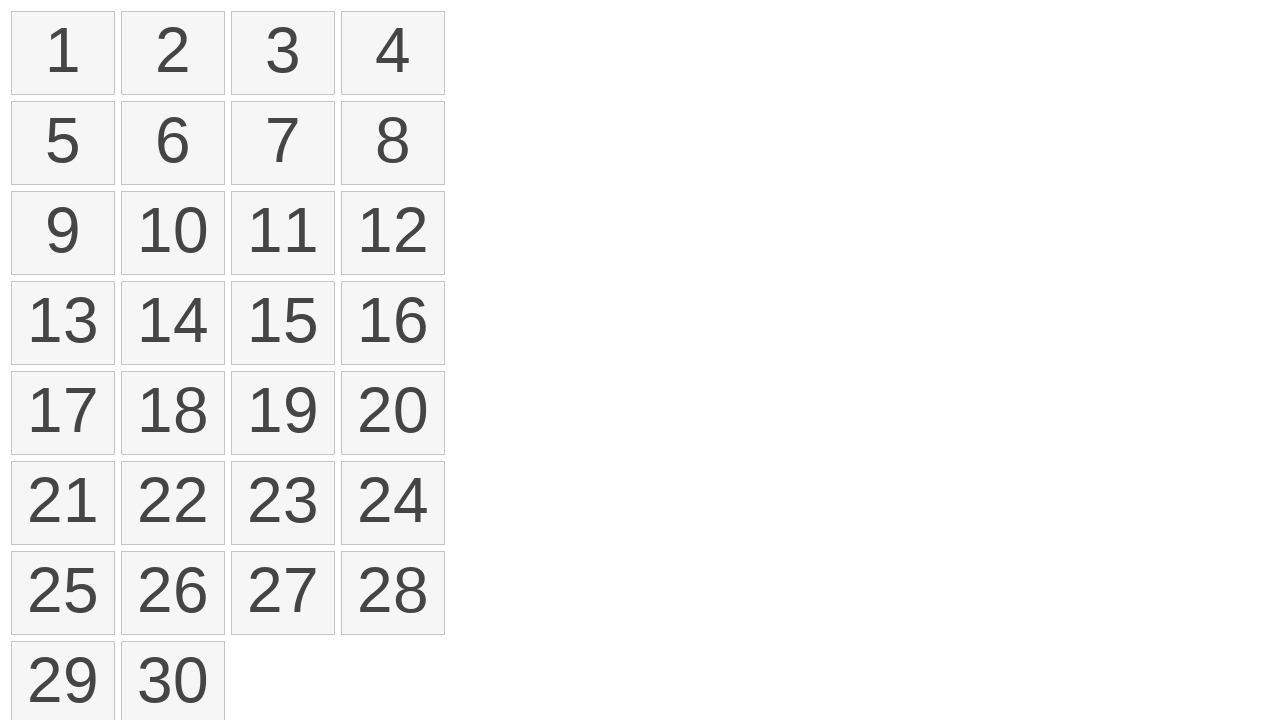

Clicked item at index 0 while holding Control at (63, 53) on ol#selectable li >> nth=0
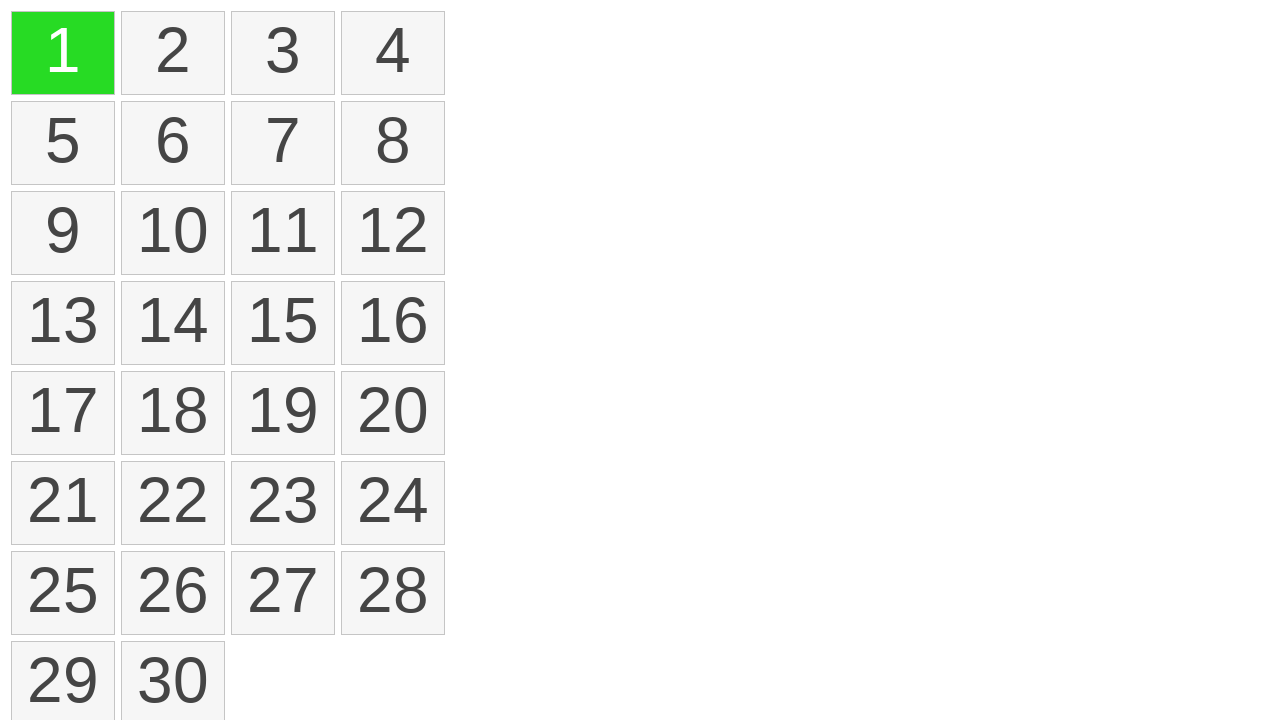

Clicked item at index 2 while holding Control at (283, 53) on ol#selectable li >> nth=2
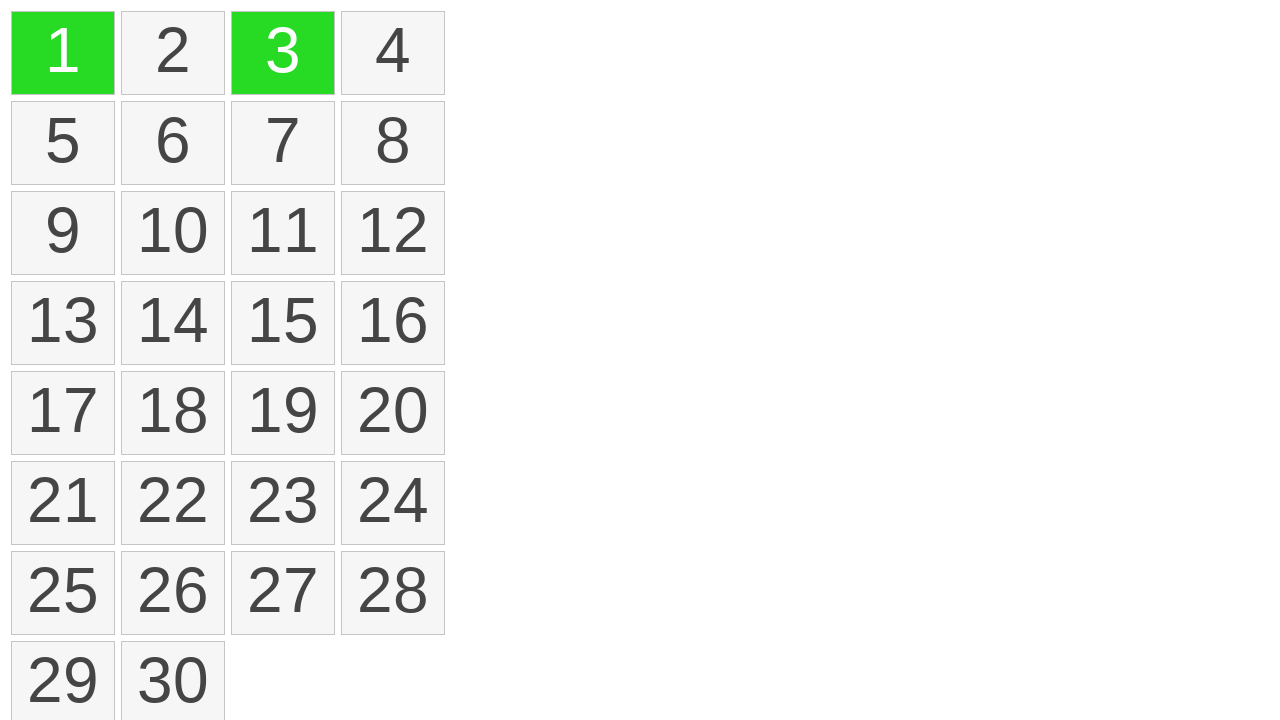

Clicked item at index 4 while holding Control at (63, 143) on ol#selectable li >> nth=4
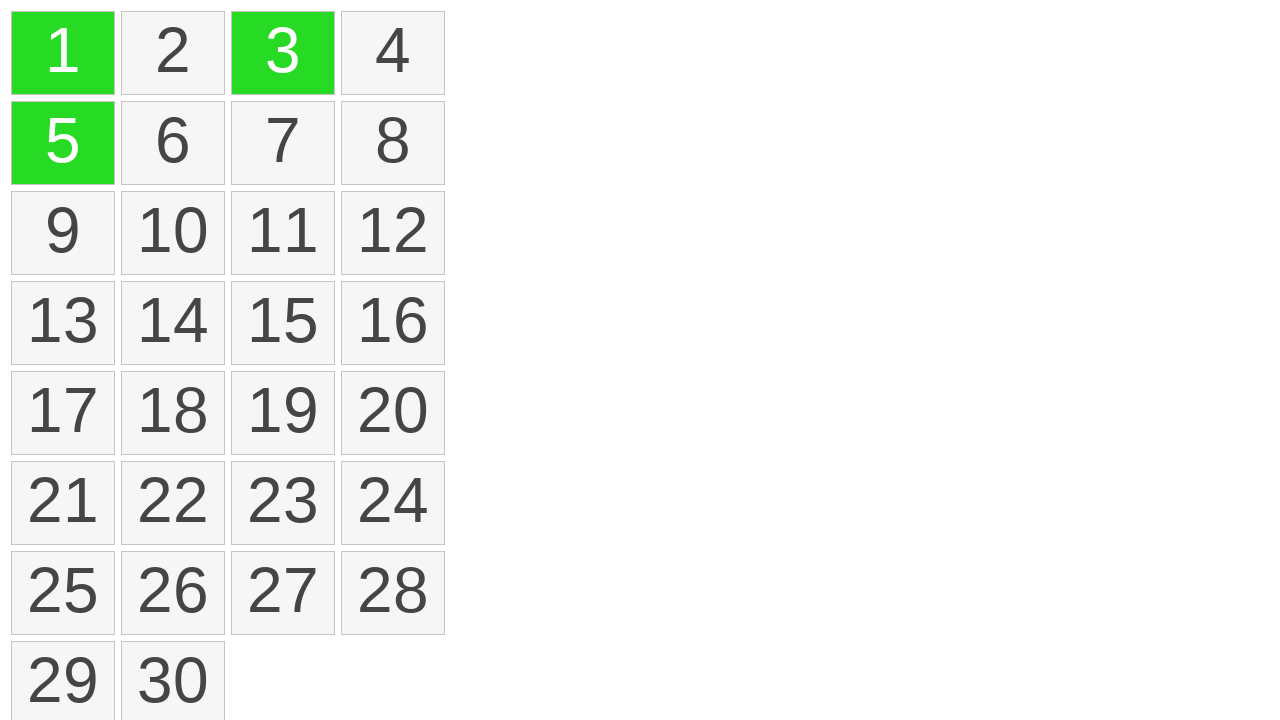

Clicked item at index 6 while holding Control at (283, 143) on ol#selectable li >> nth=6
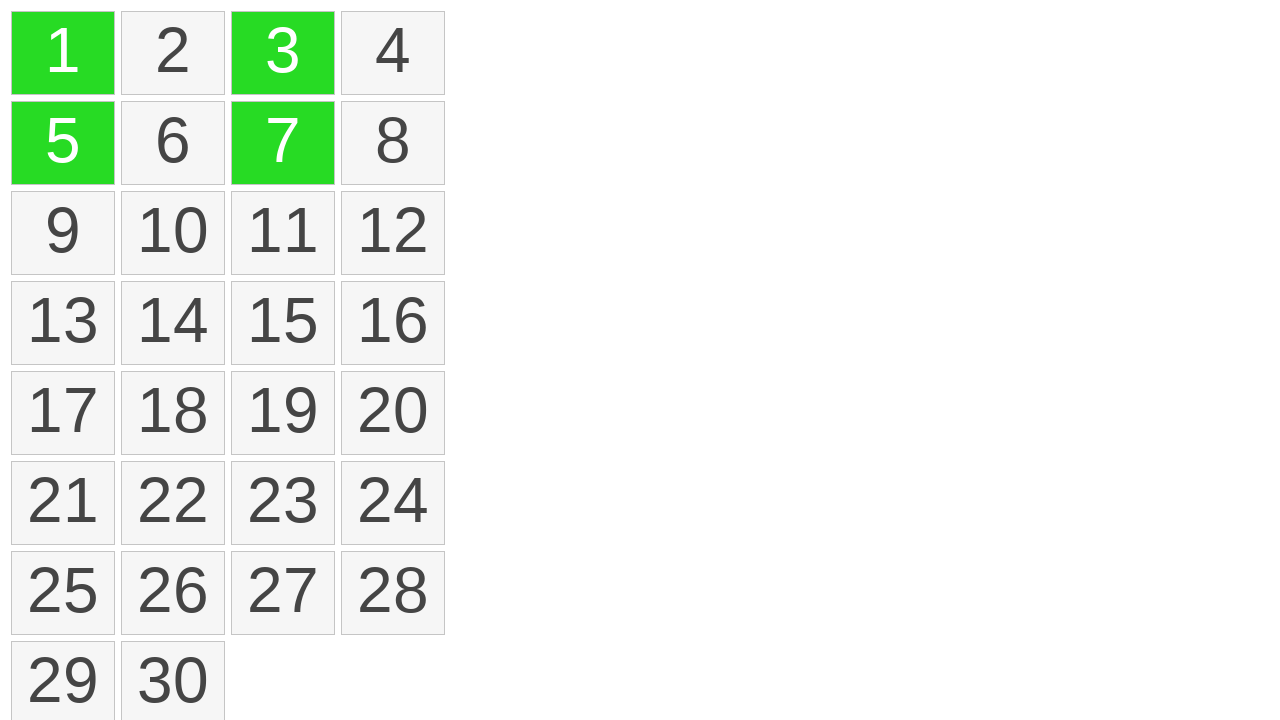

Released Control key
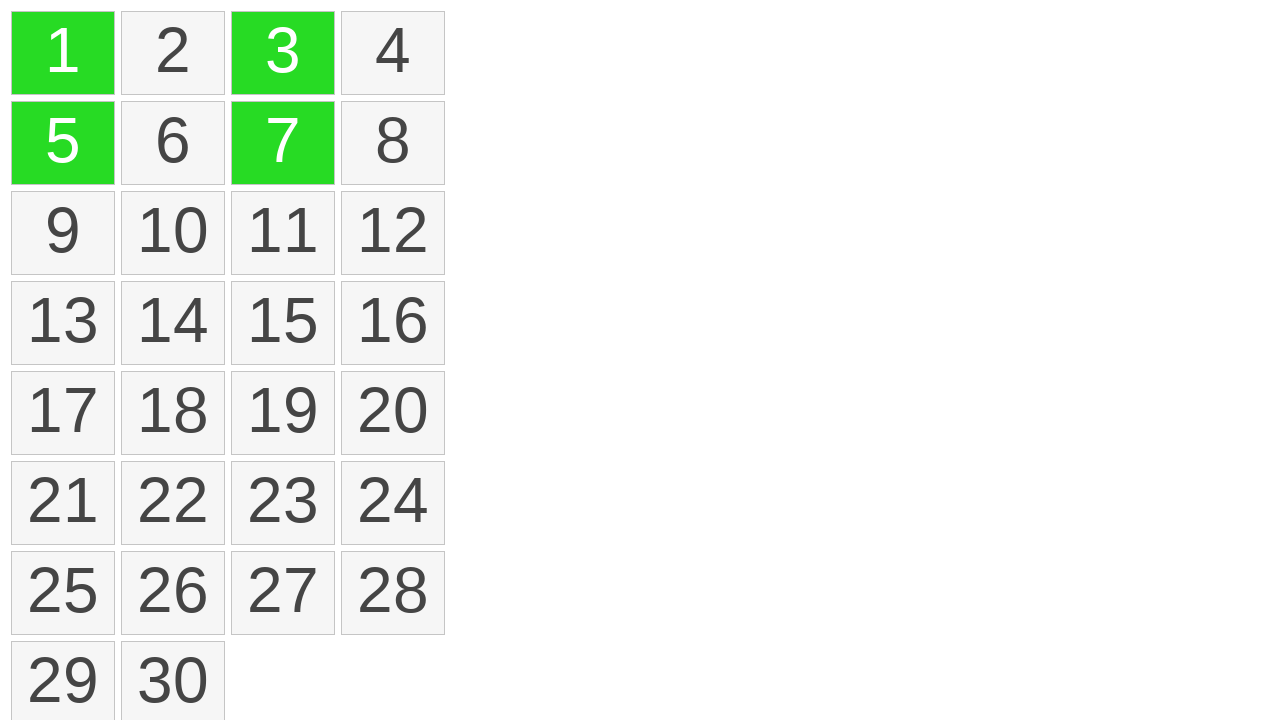

Located all selected items with ui-selected class
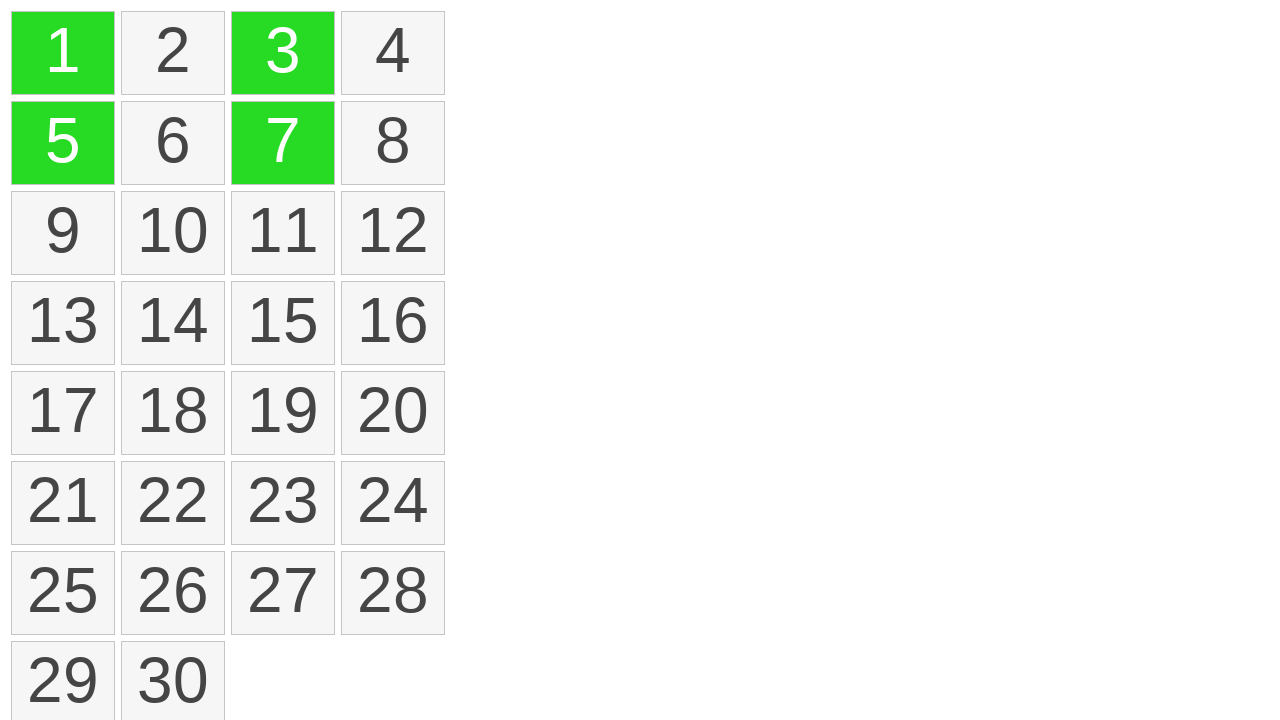

Verified that exactly 4 items are selected
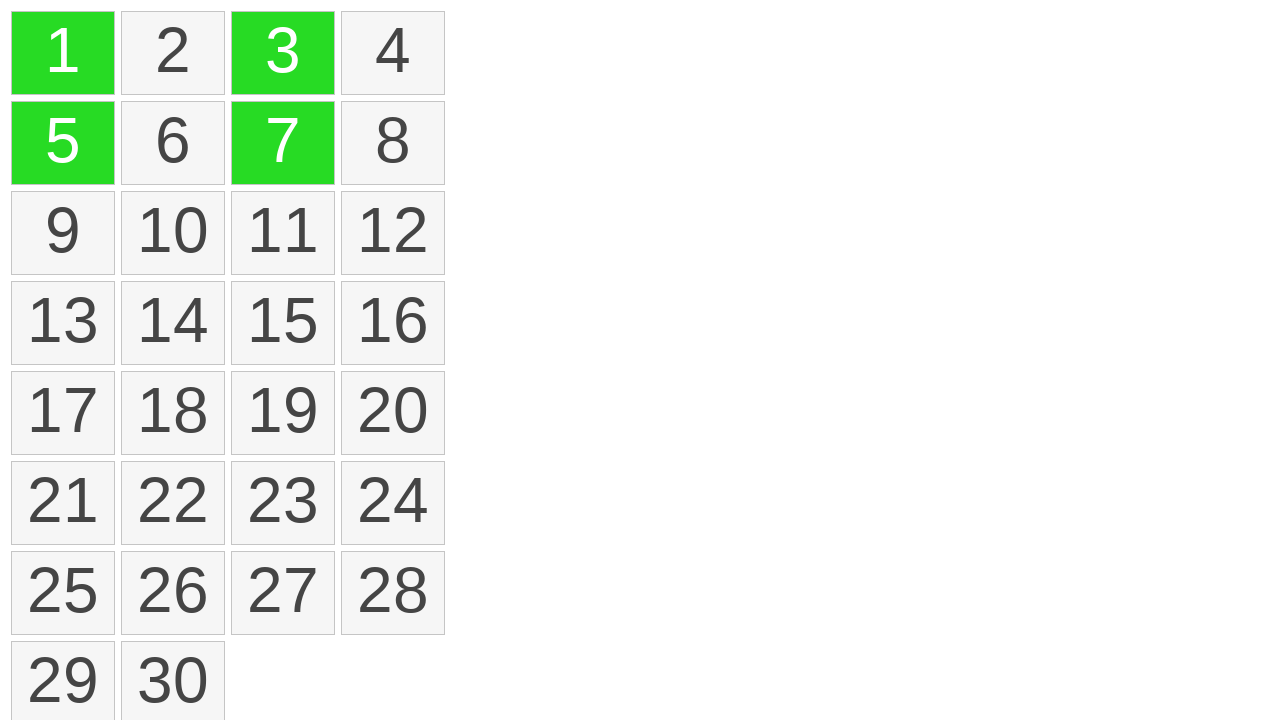

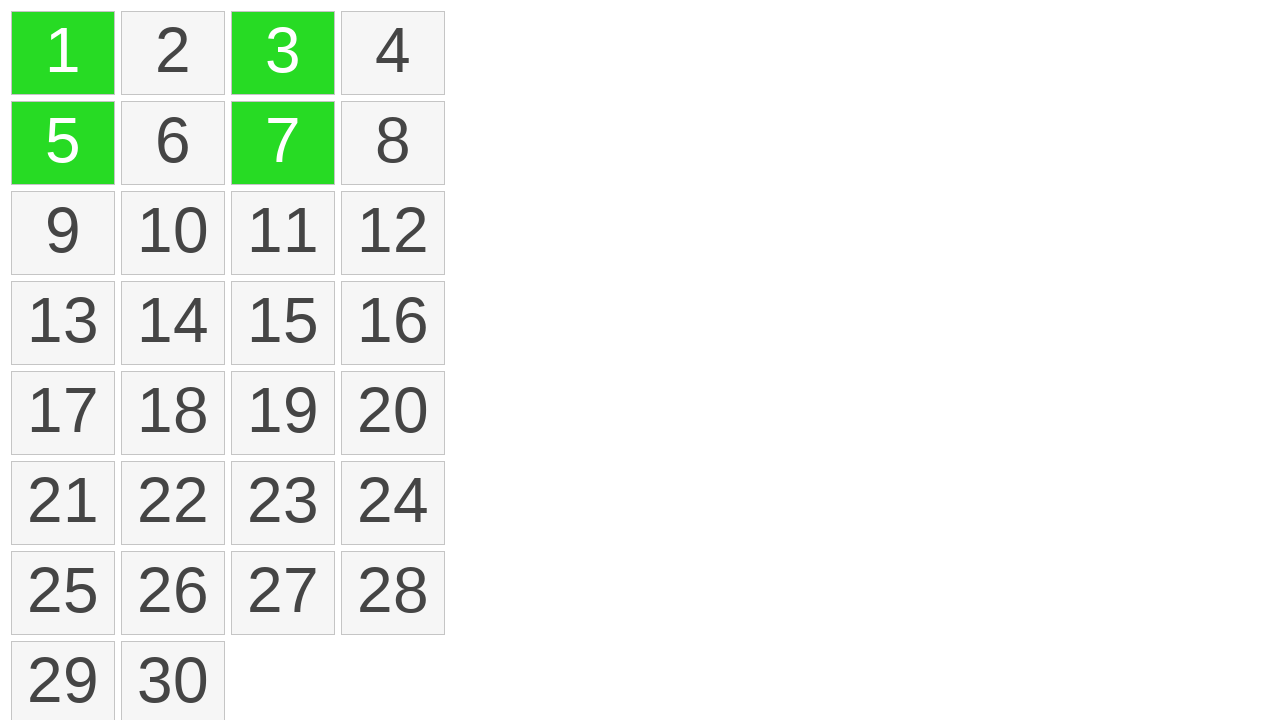